Tests the forgot password page by filling in an email address in the reset password input field

Starting URL: https://the-internet.herokuapp.com/forgot_password

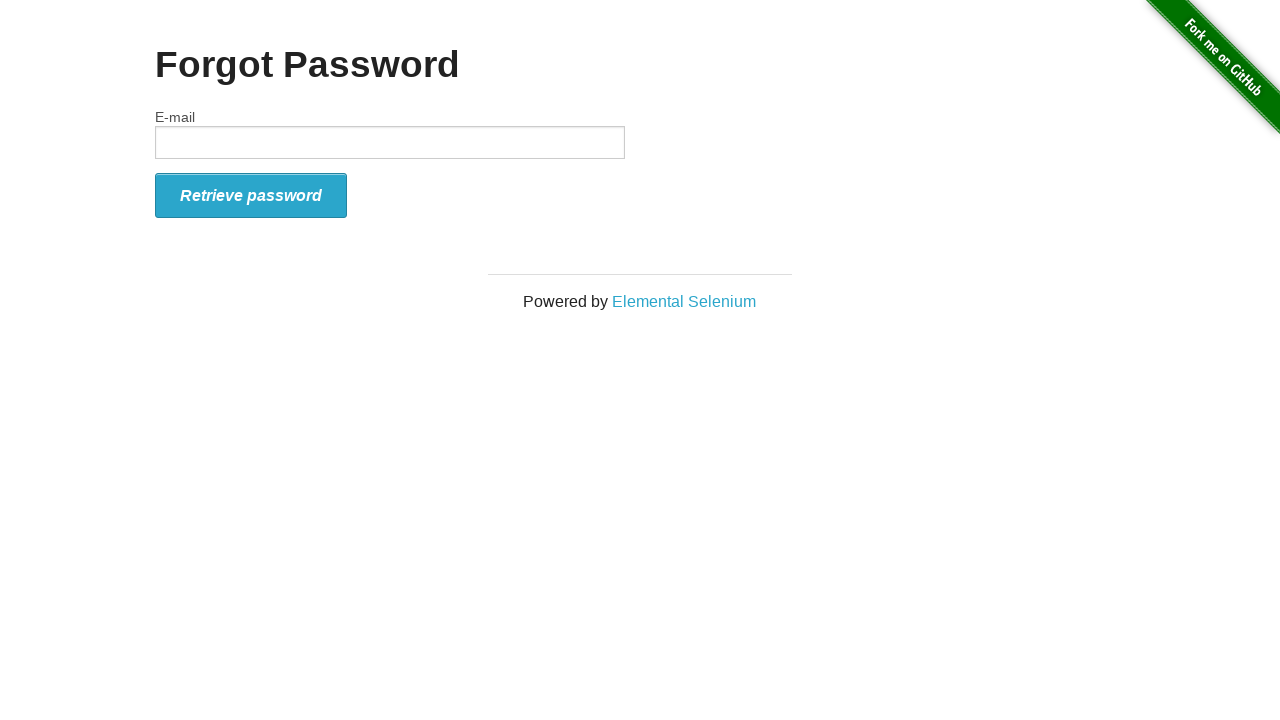

Navigated to forgot password page
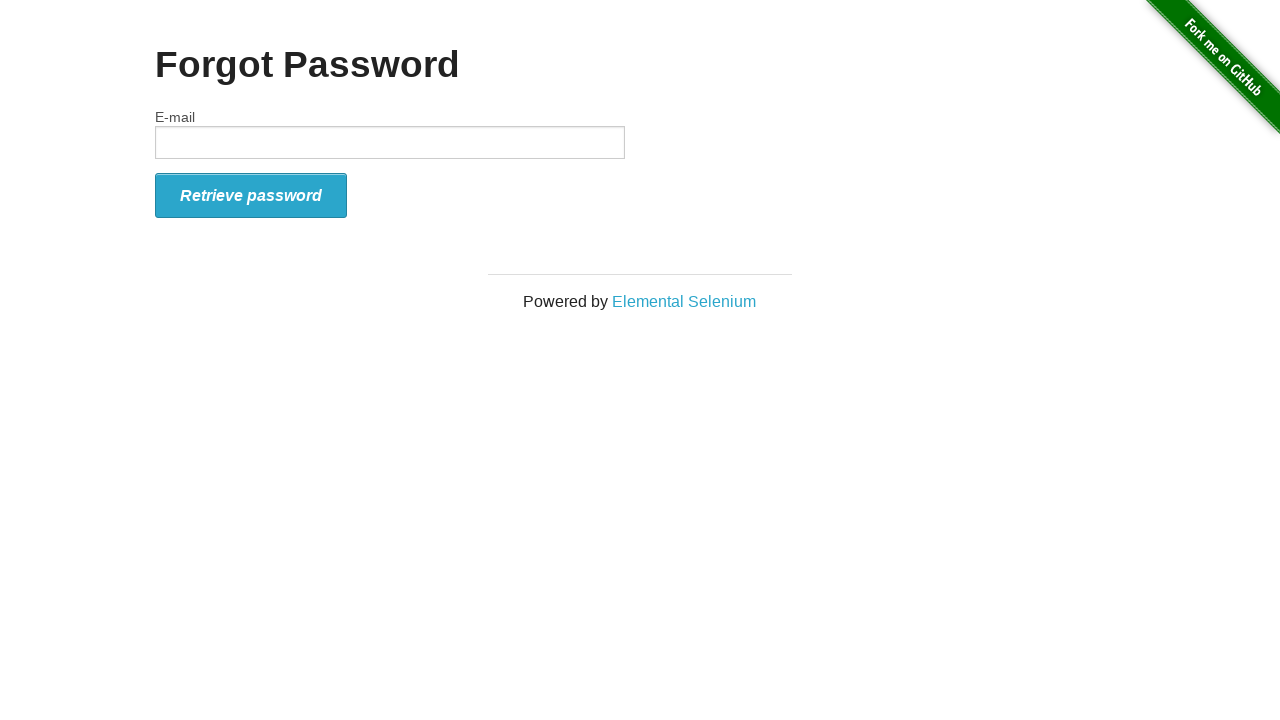

Filled reset password email field with 'noreply@example.com' on input
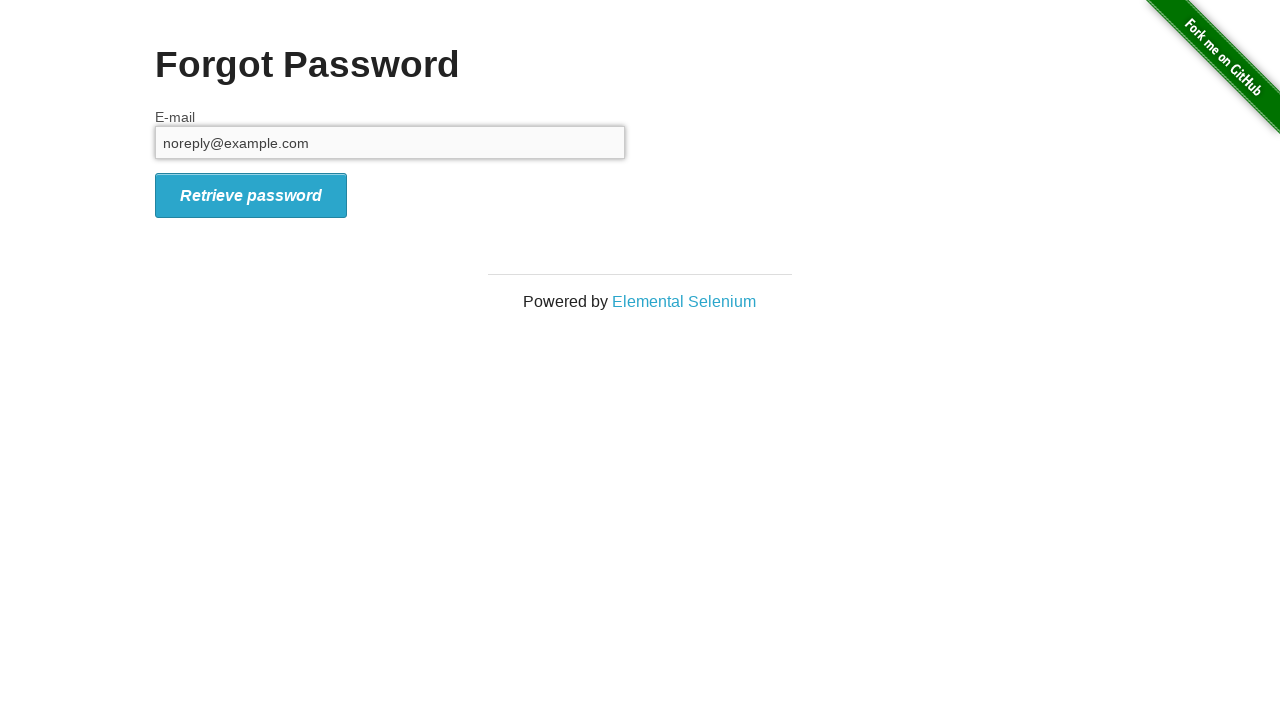

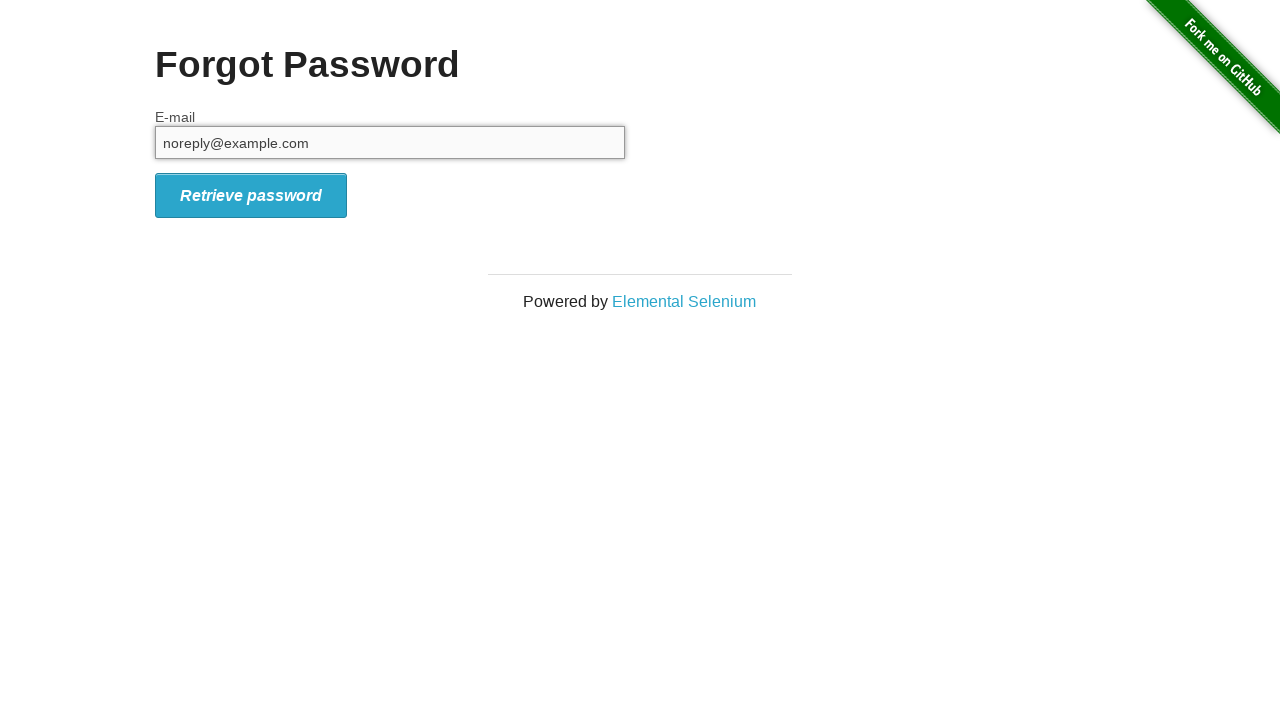